Tests browser navigation functionality by navigating to the homepage, going to the about page, refreshing, and using browser back/forward buttons to verify navigation works correctly.

Starting URL: http://skookii.com/

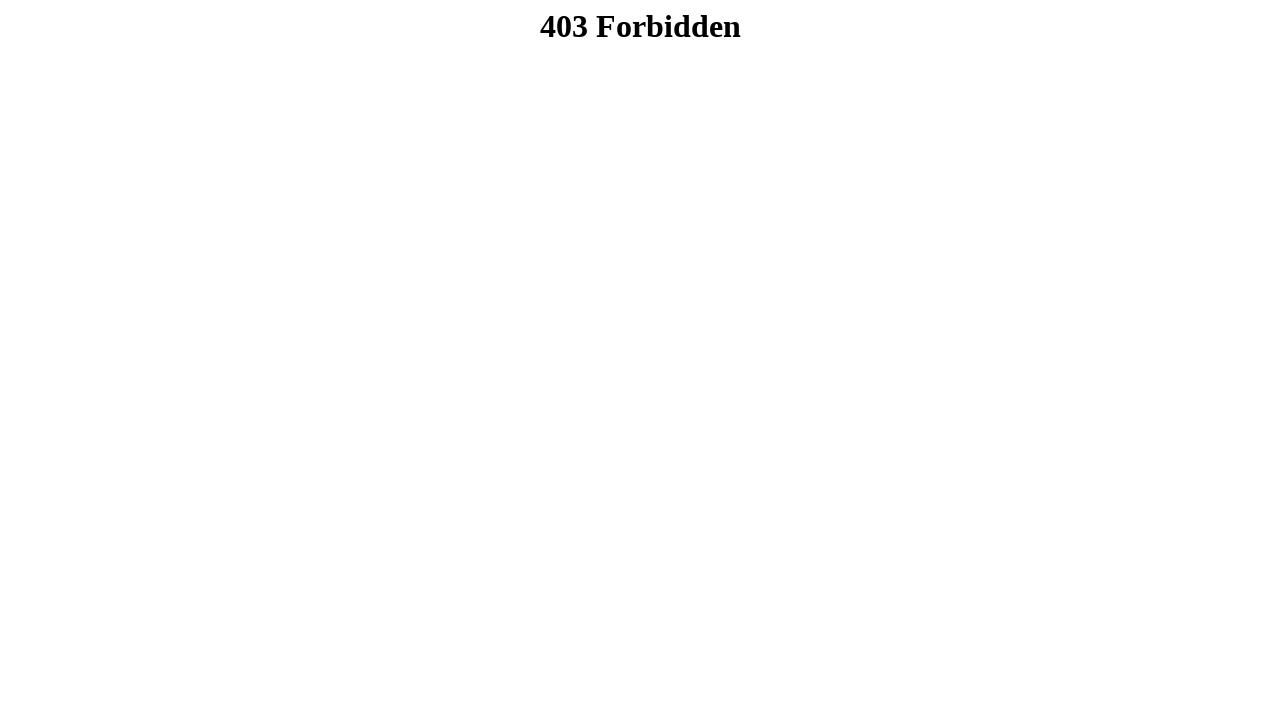

Set viewport size to 1280x877
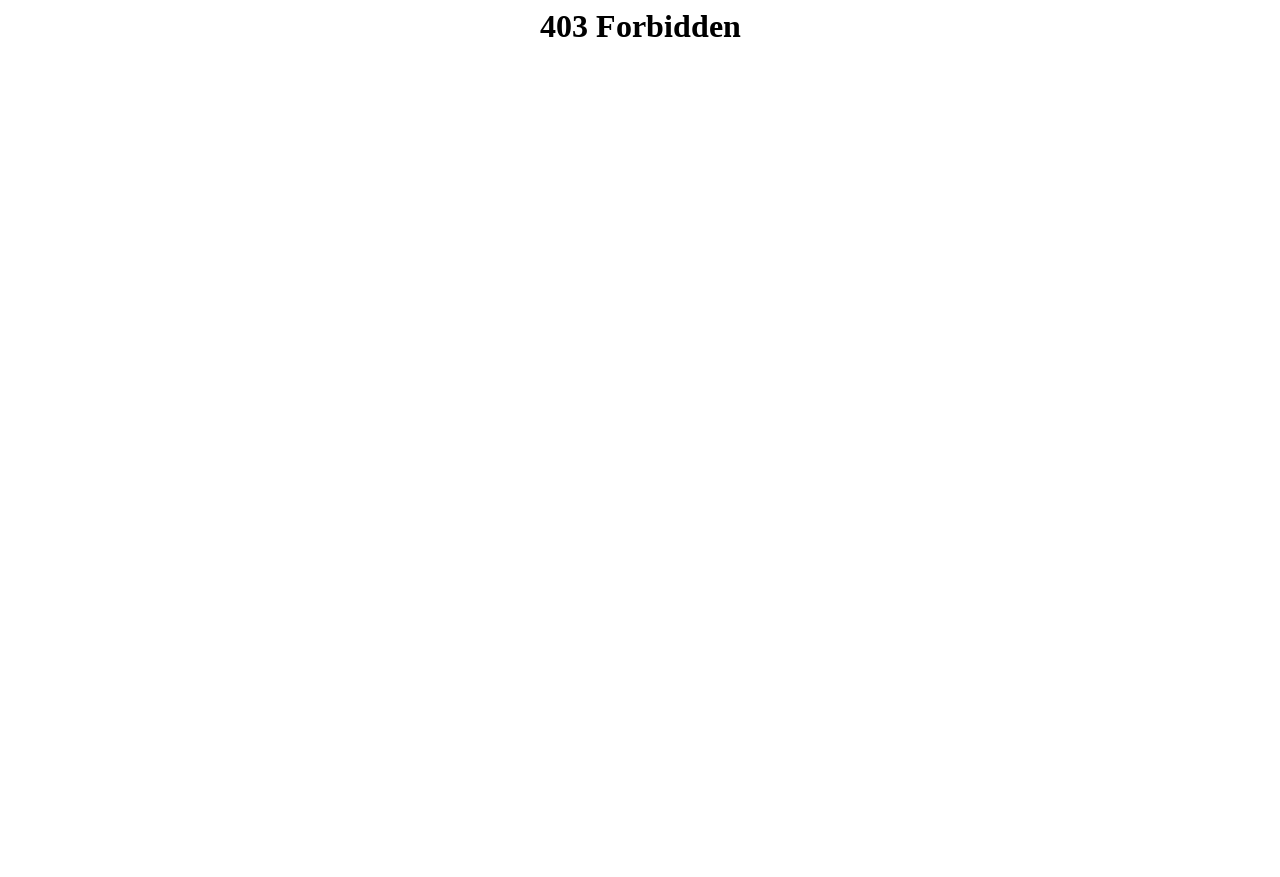

Navigated to about page at http://skookii.com/about-skookii/
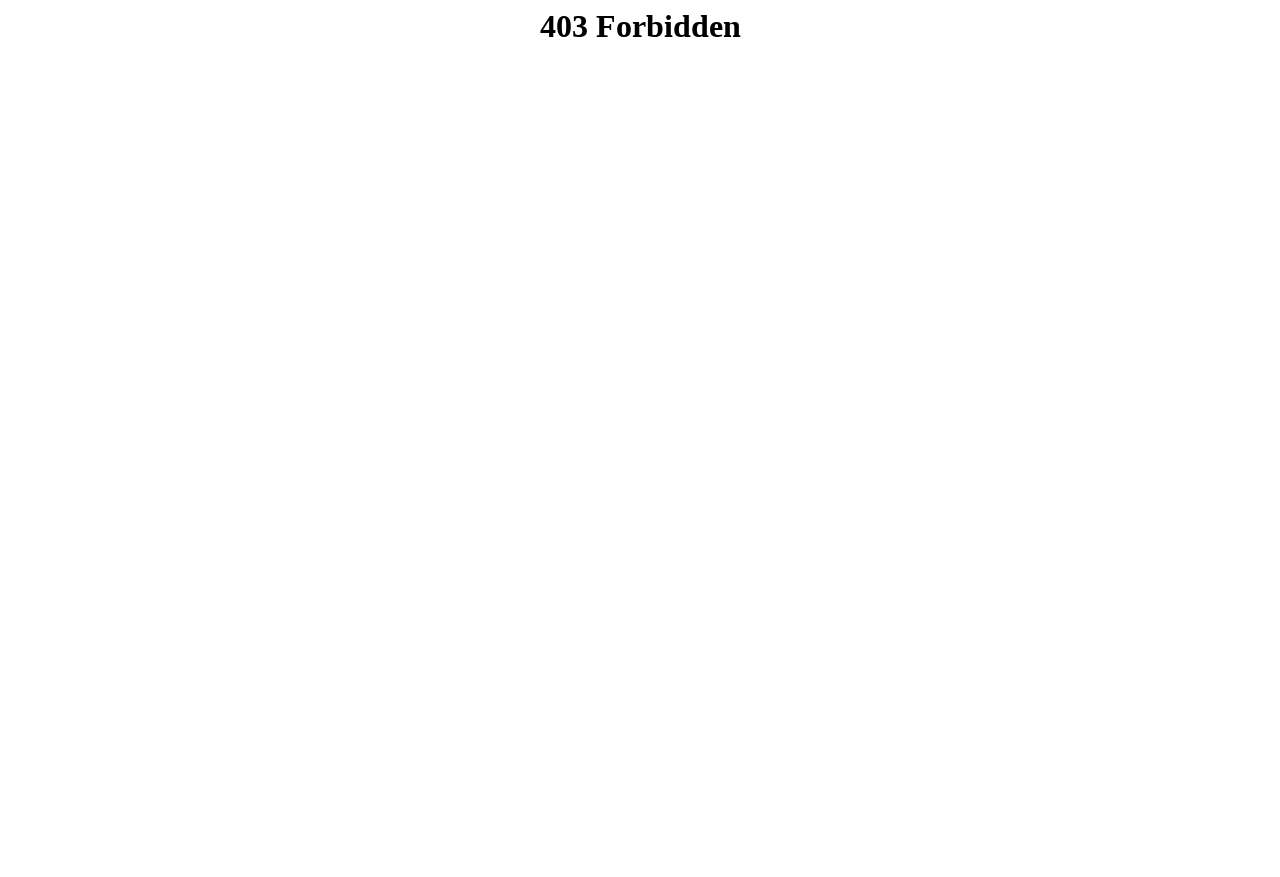

Refreshed the page
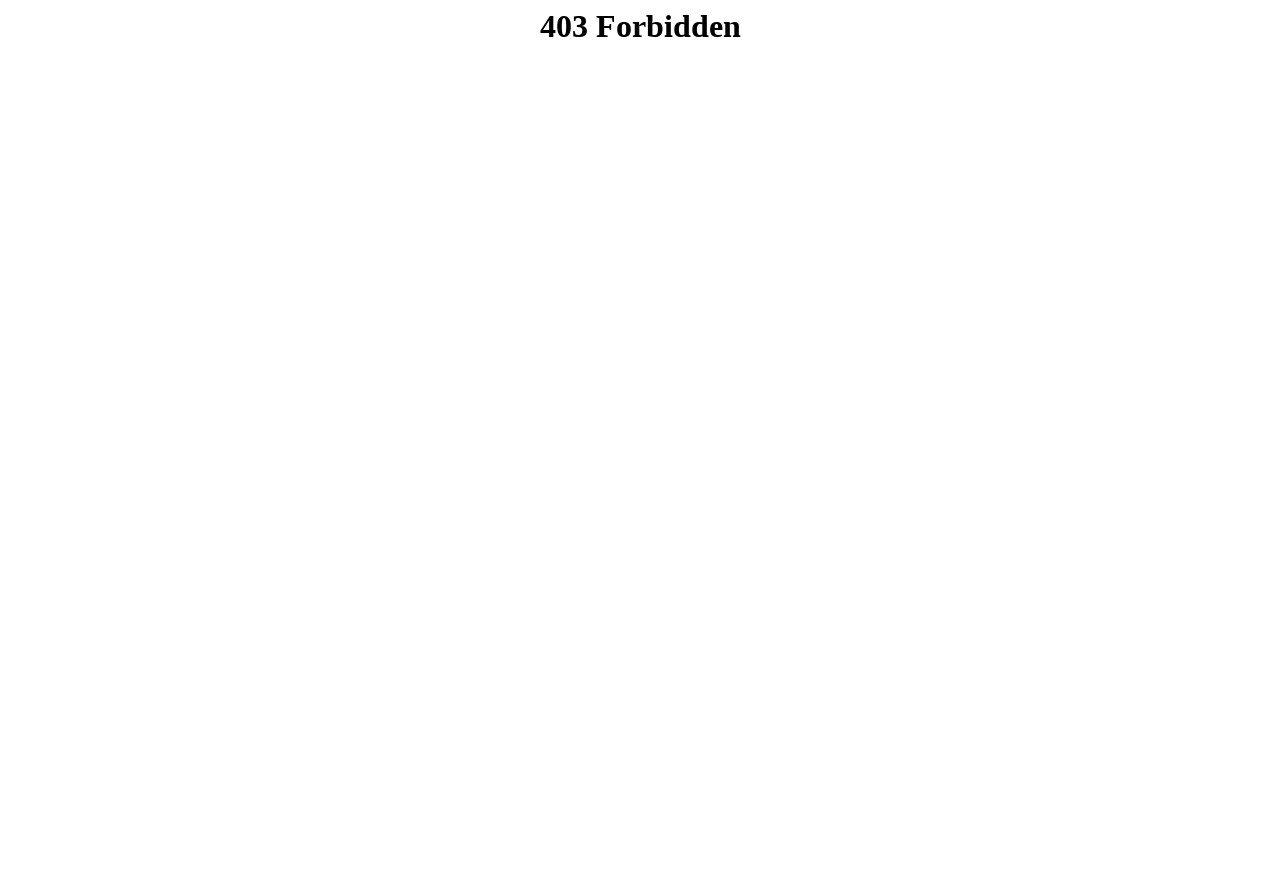

Verified current URL: https://skookii.com/lander
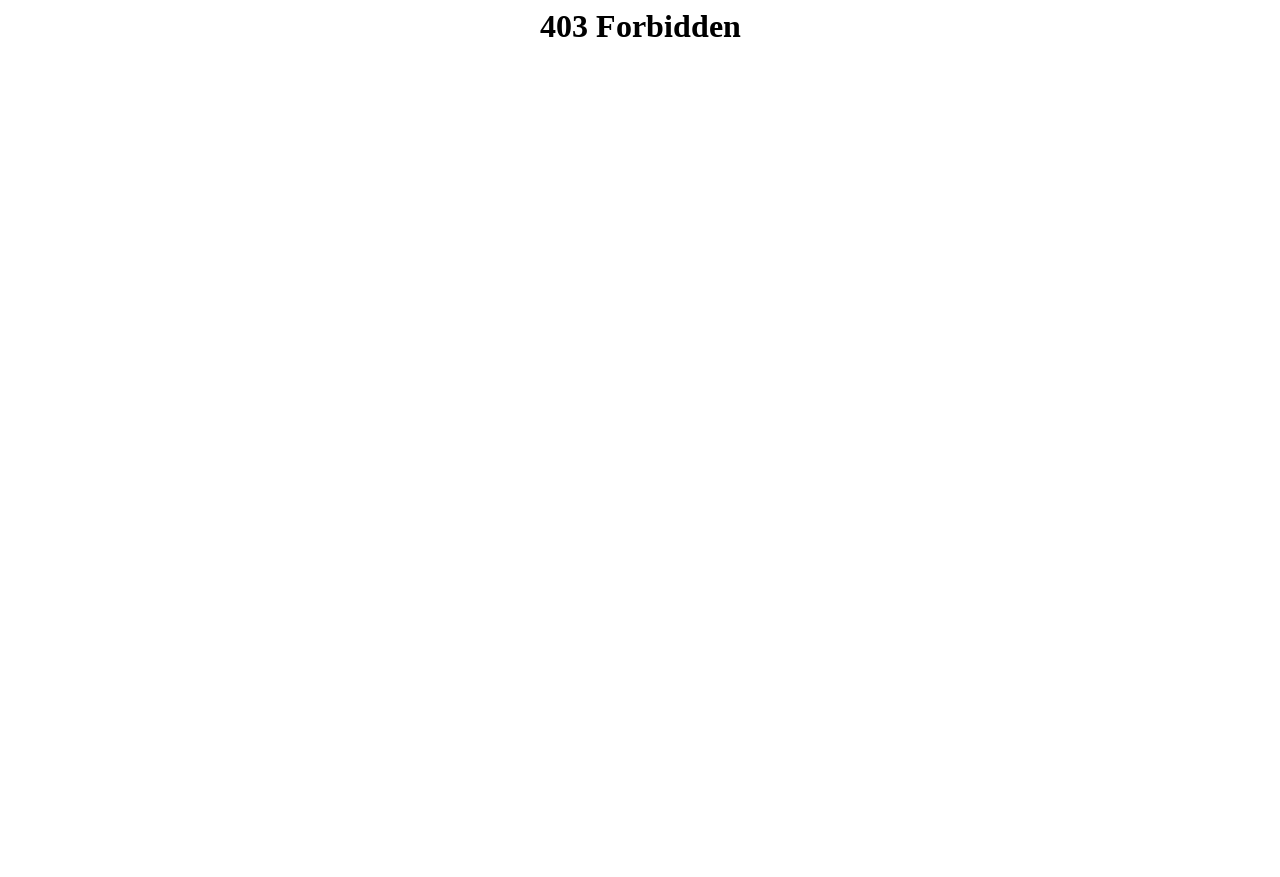

Clicked browser back button
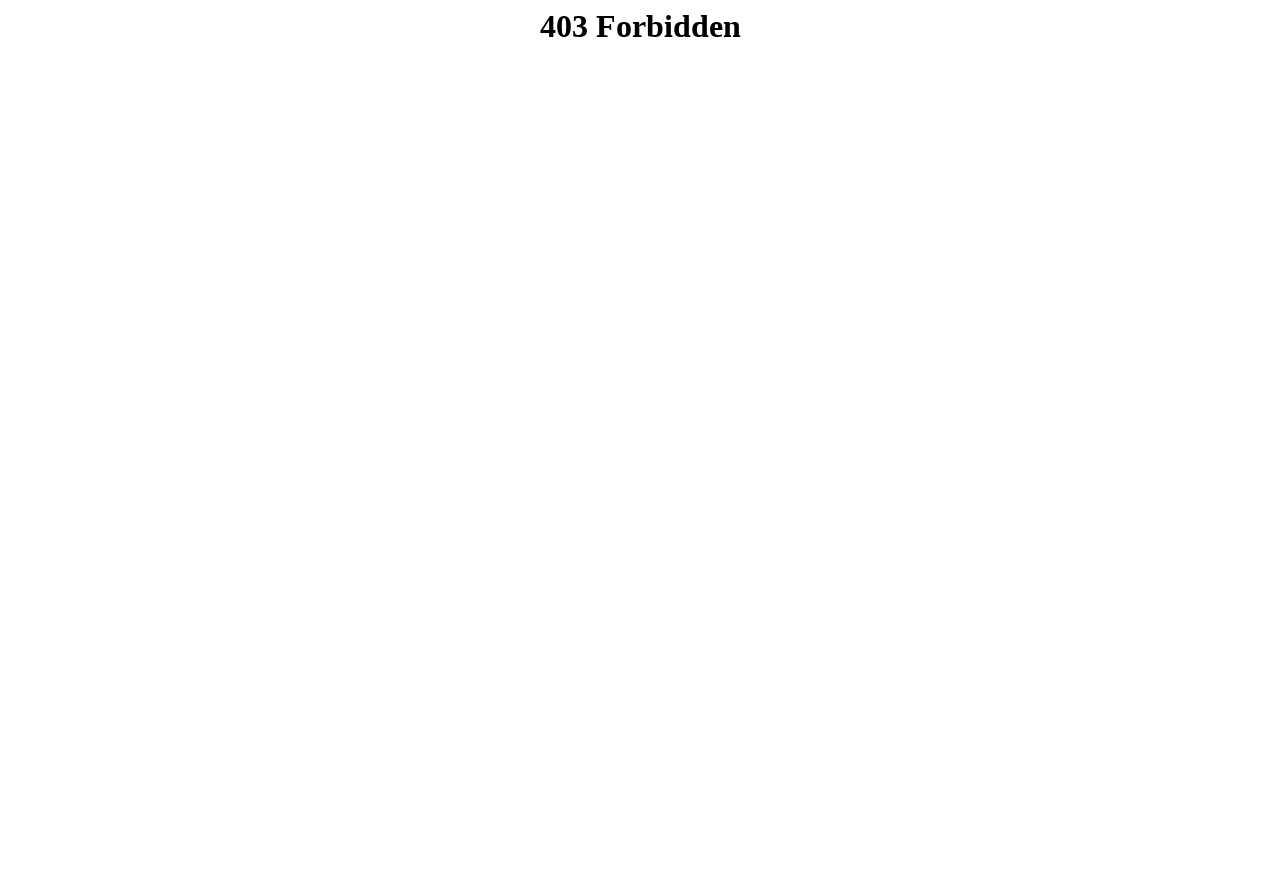

Verified URL after going back: https://skookii.com/lander
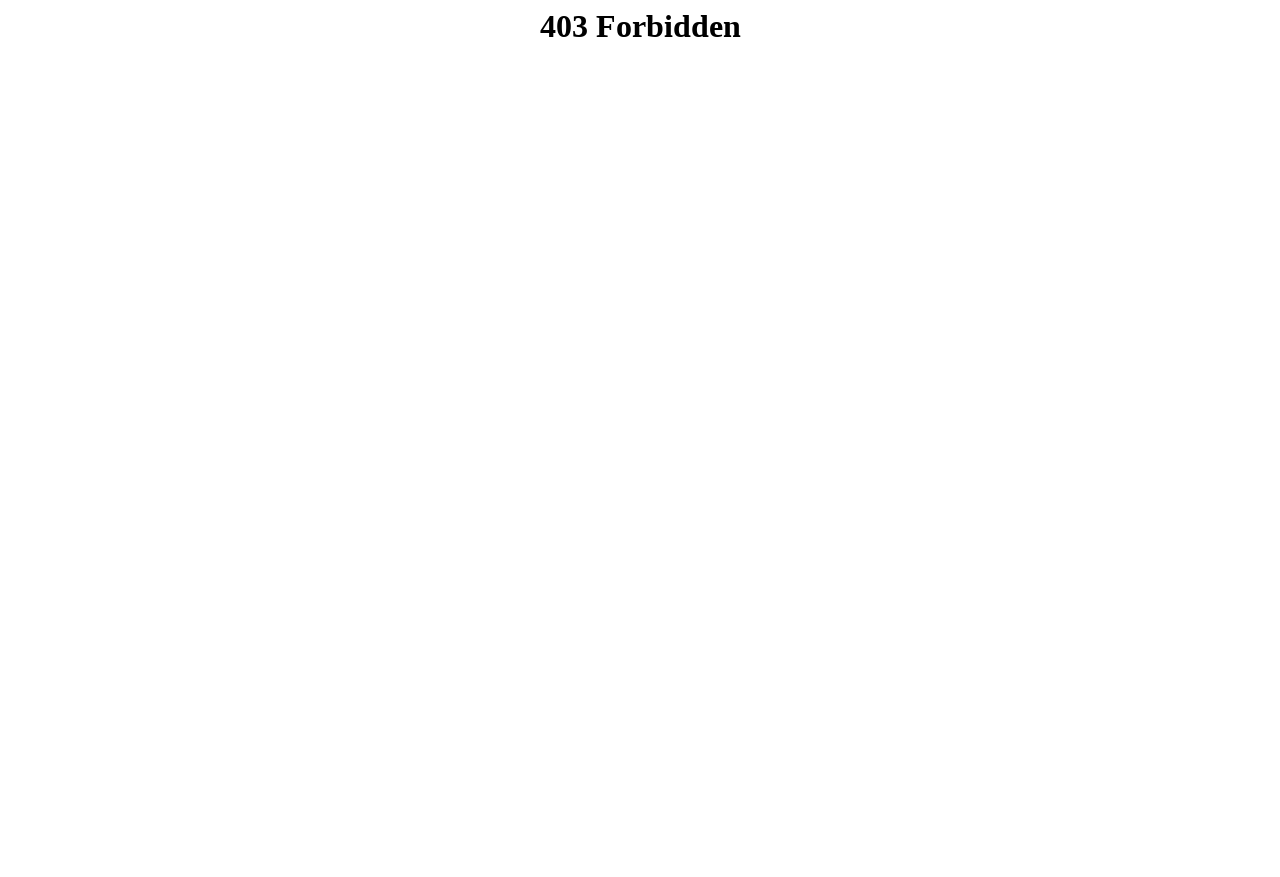

Clicked browser forward button
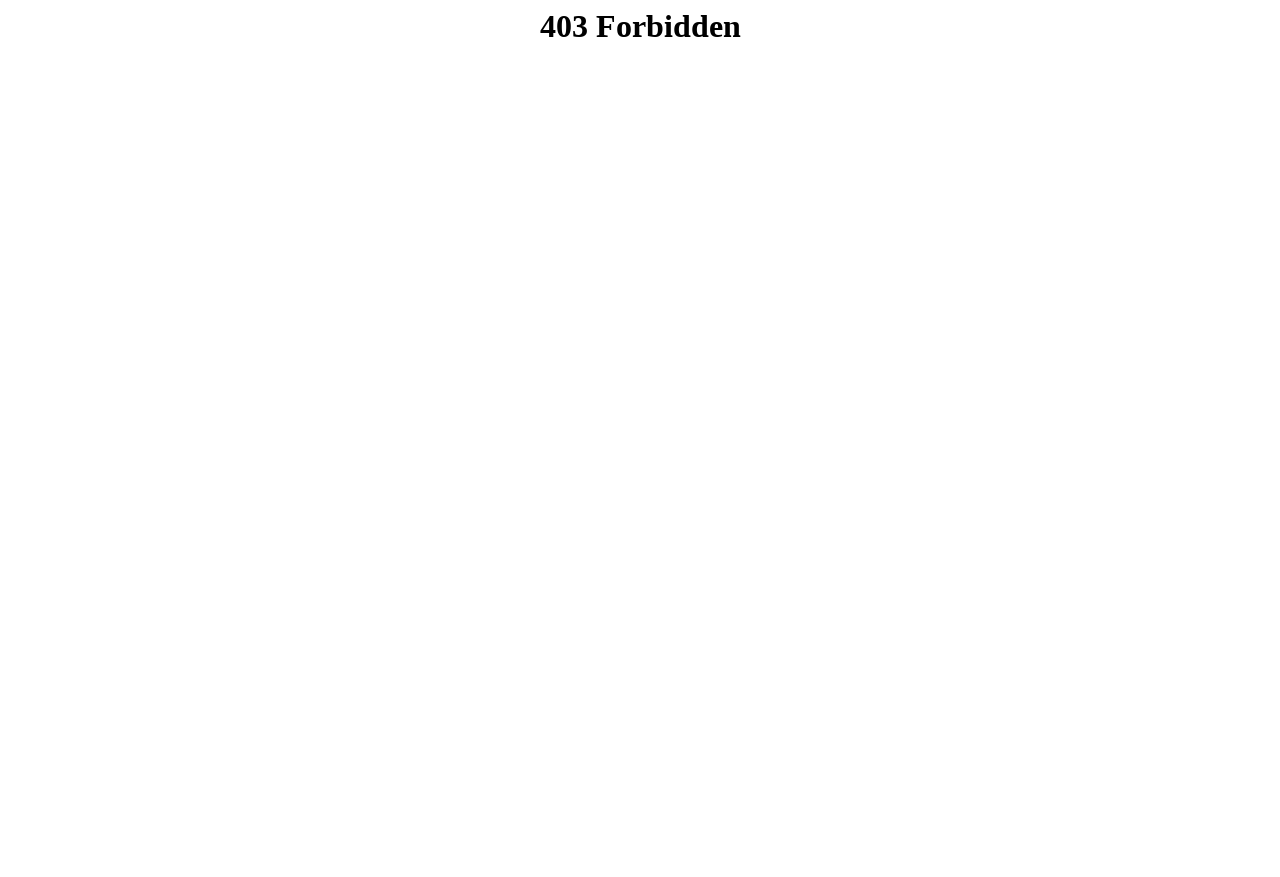

Verified URL after going forward: https://skookii.com/lander
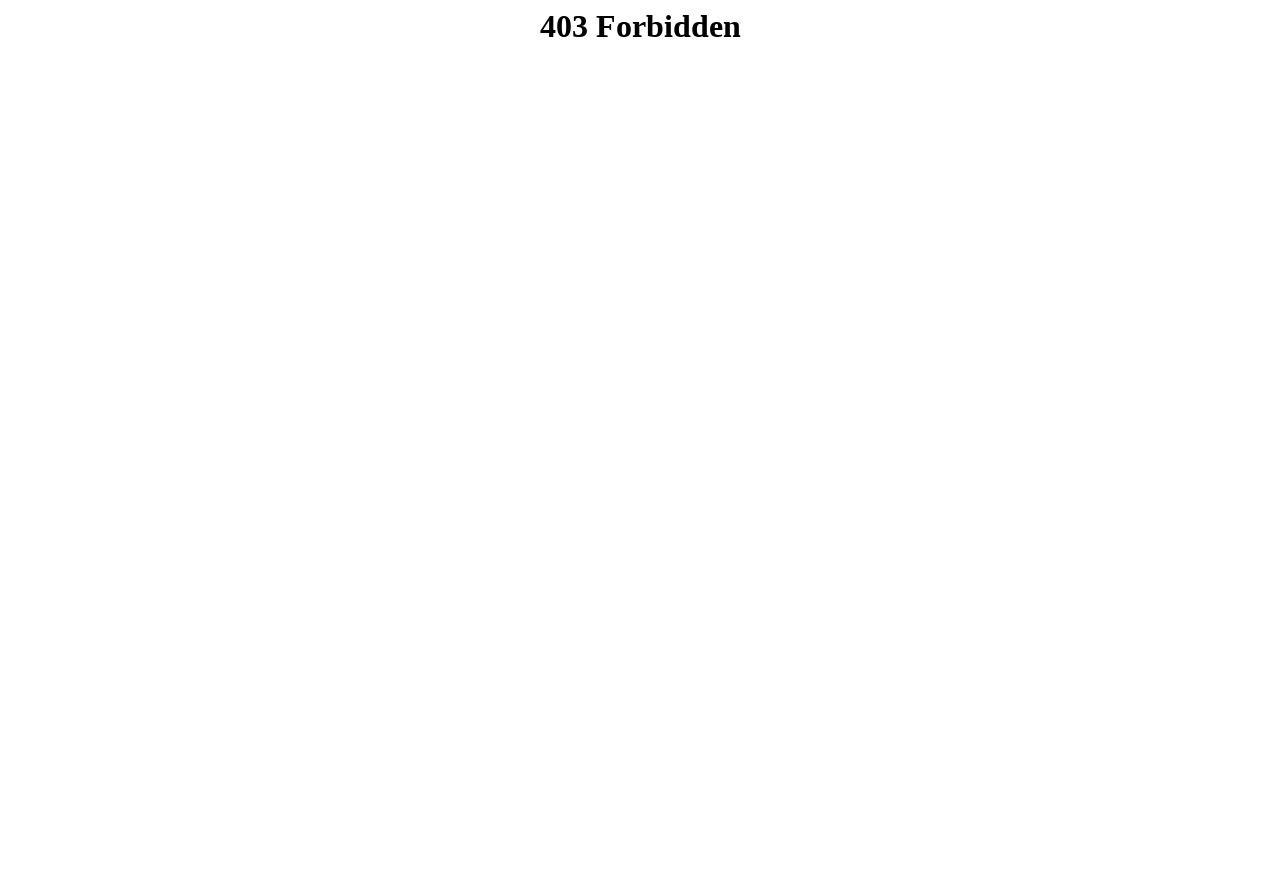

Retrieved page title: 403 Forbidden
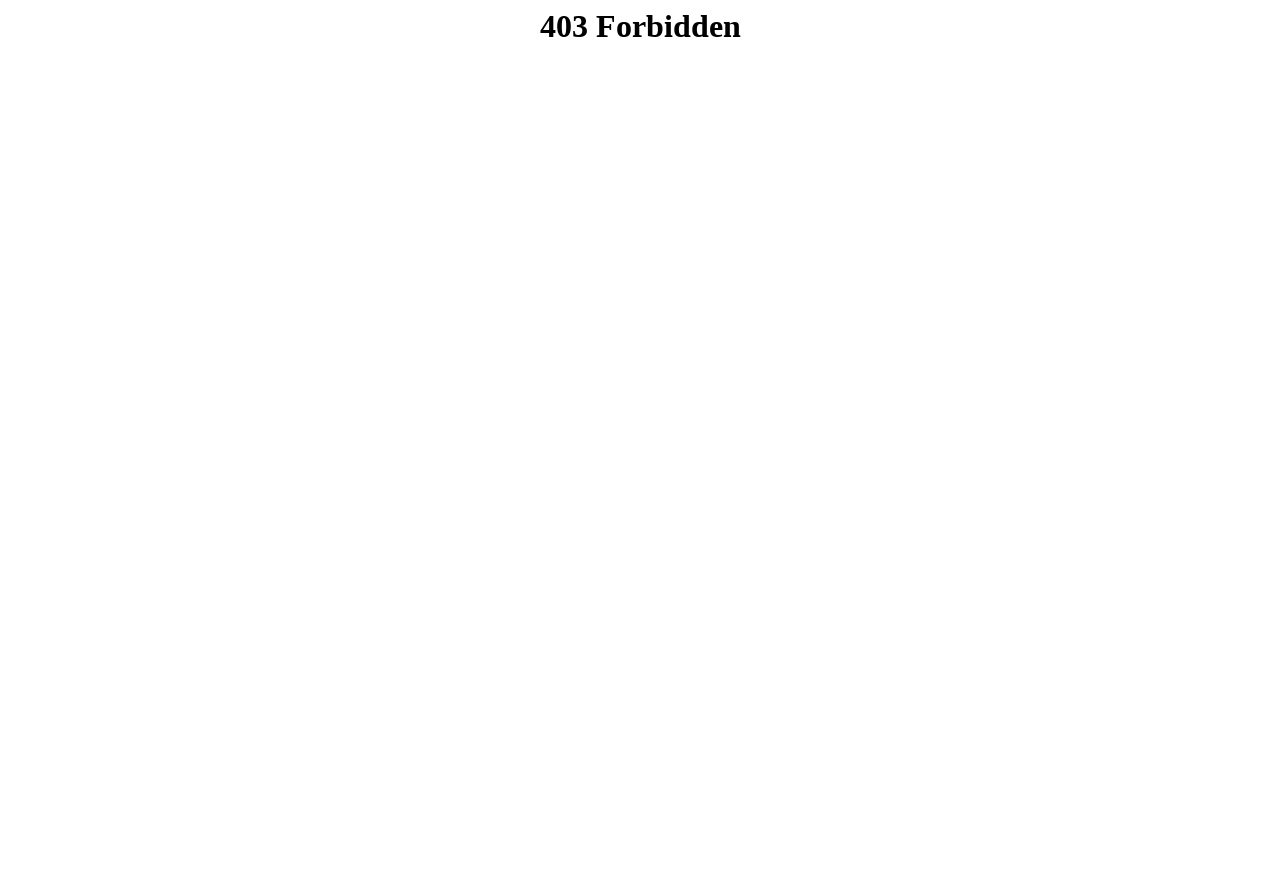

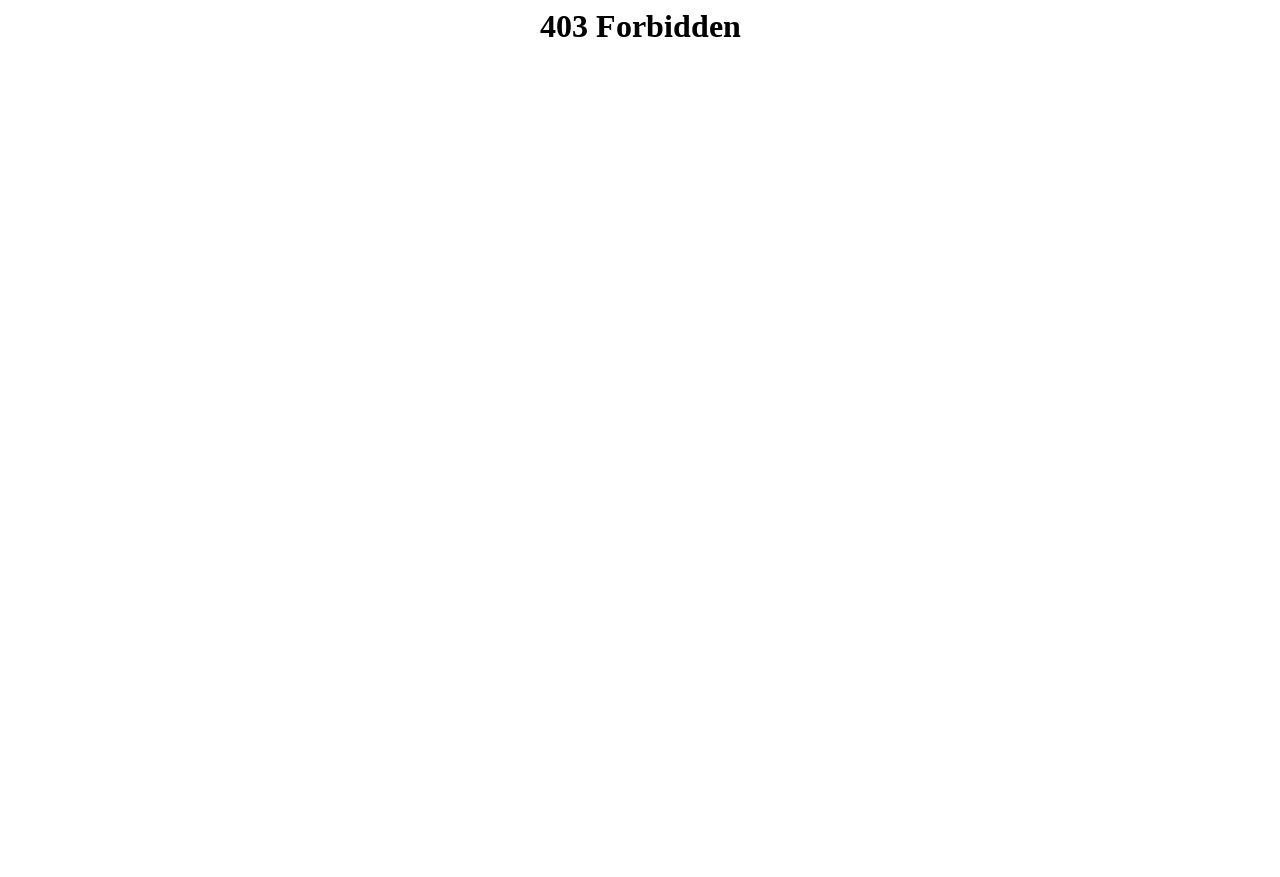